Tests the search functionality on python.org by entering "pycon" as a search query, submitting the form, and verifying that search results are returned.

Starting URL: http://www.python.org

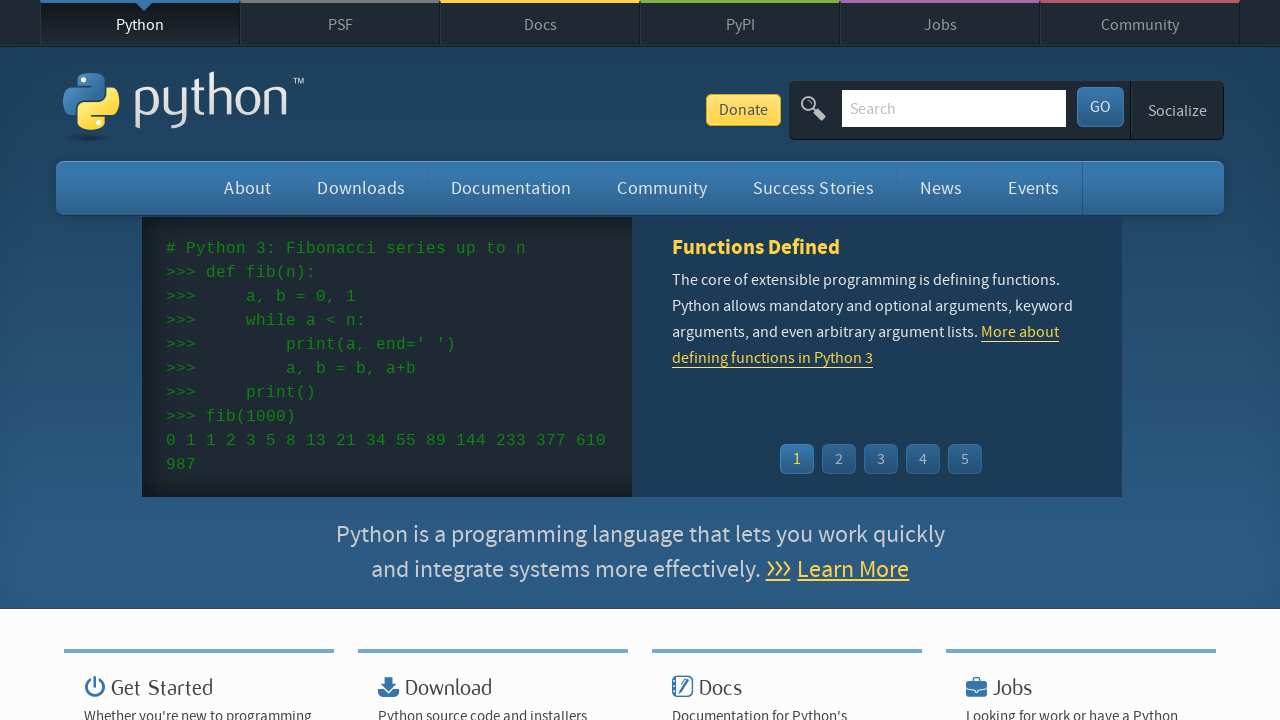

Verified page title contains 'Python'
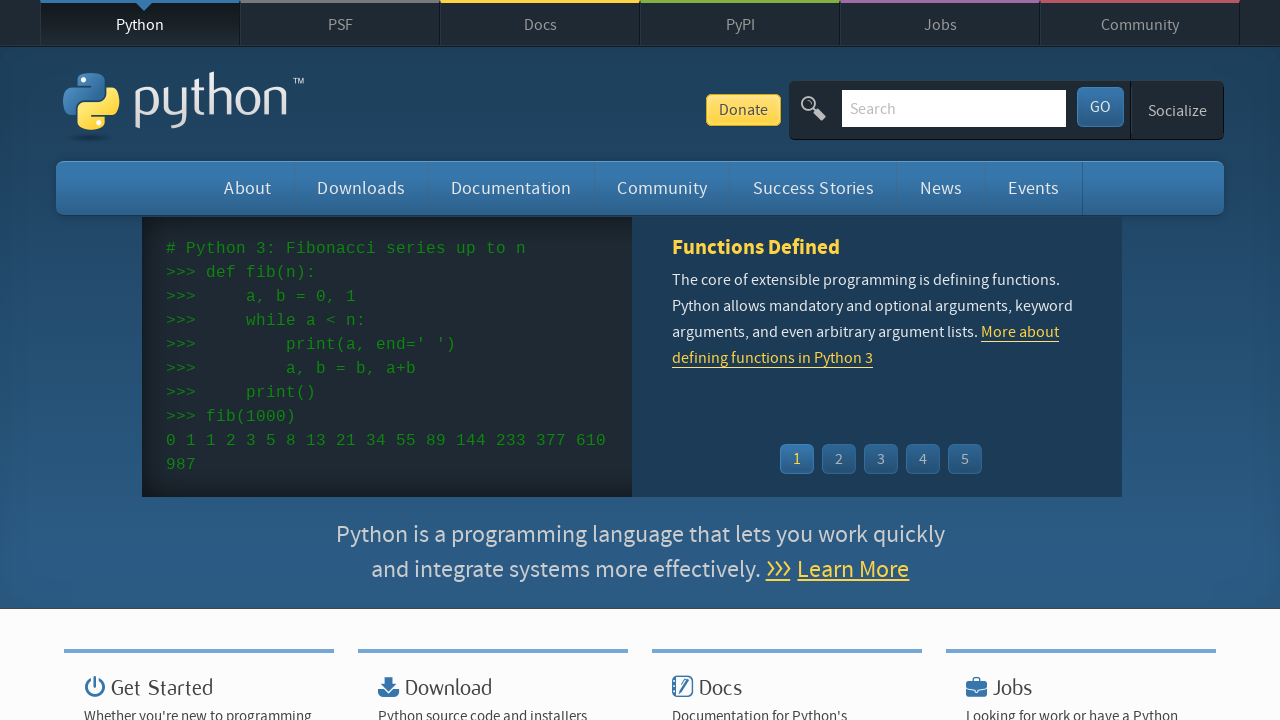

Filled search box with 'pycon' on input[name='q']
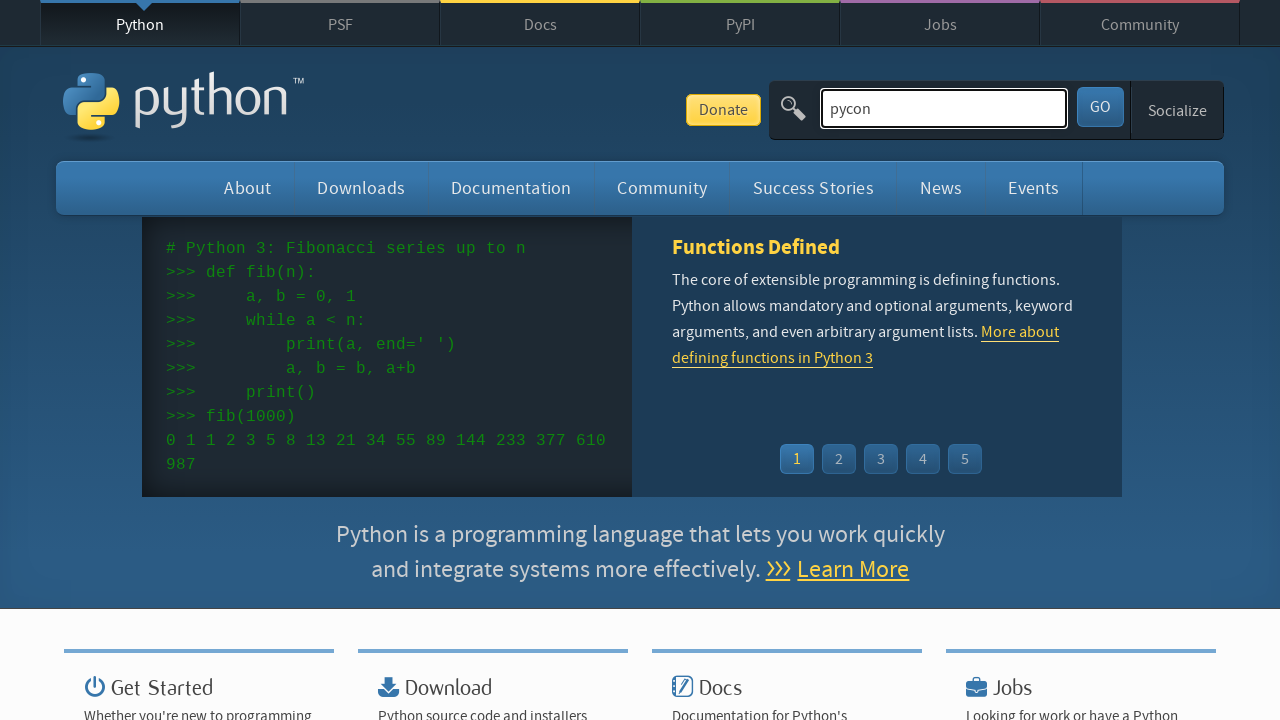

Pressed Enter to submit search query on input[name='q']
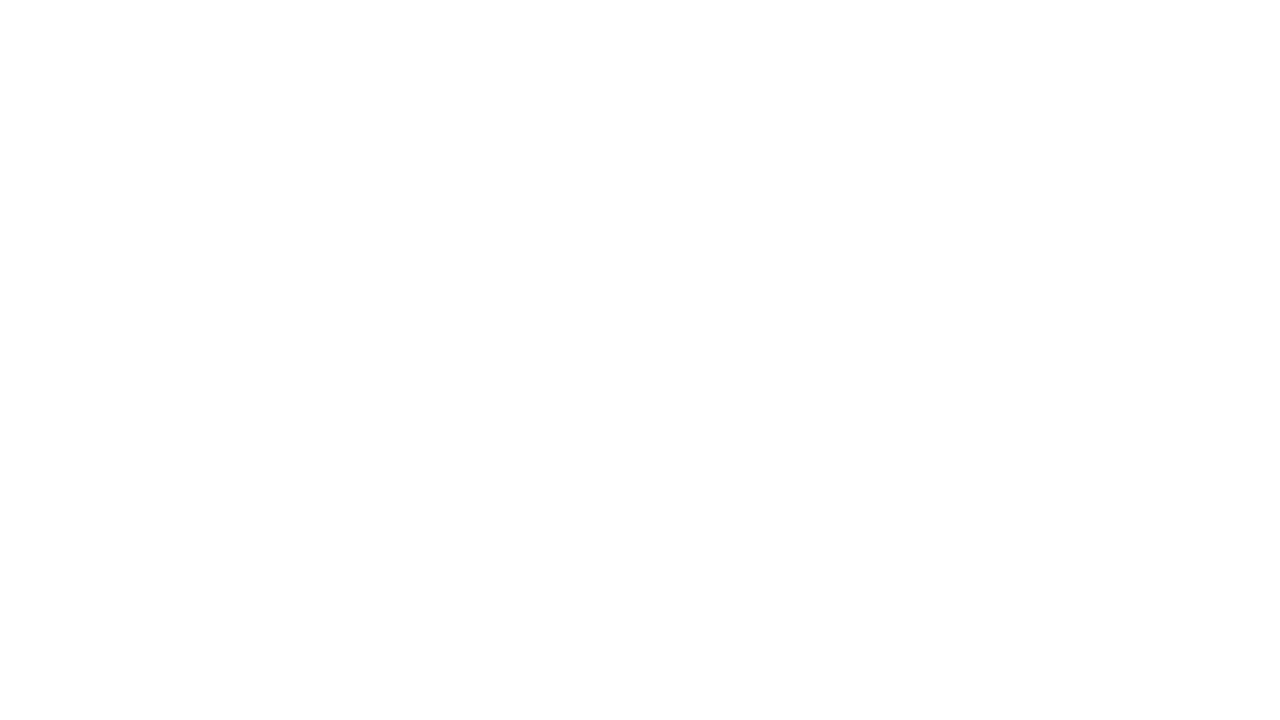

Waited for search results to load (networkidle)
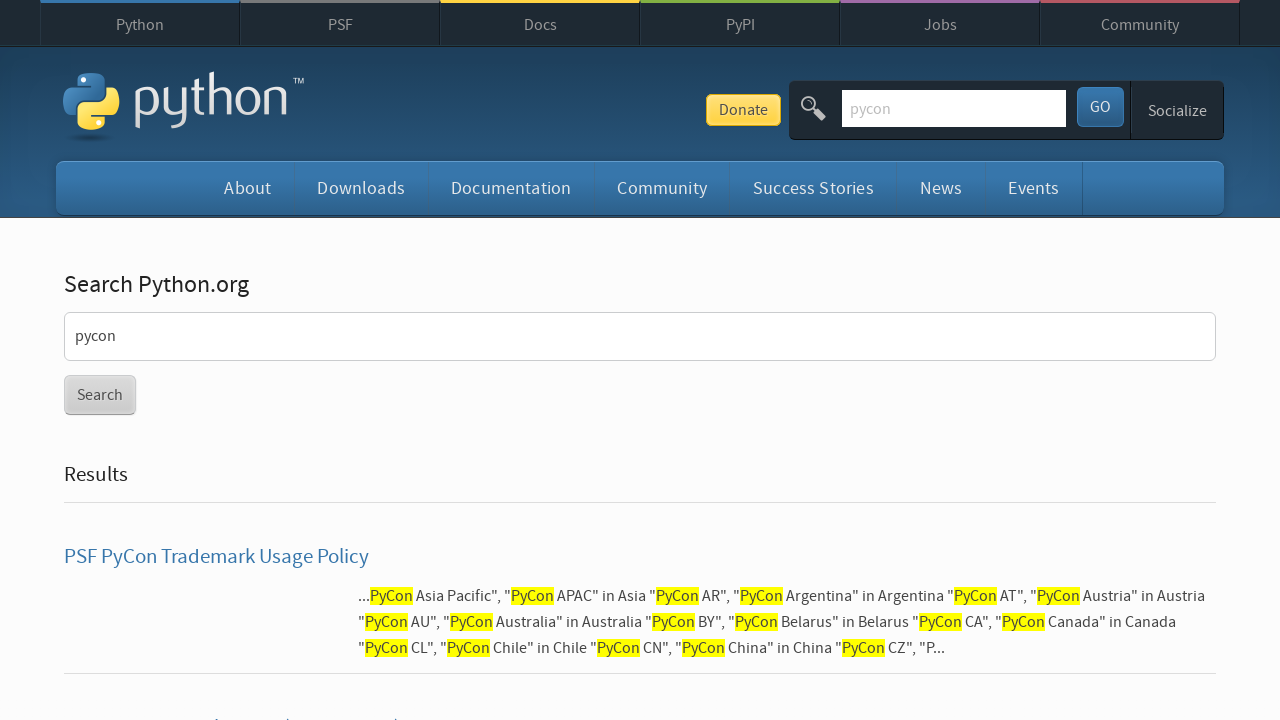

Verified search results were returned (no 'No results found' message)
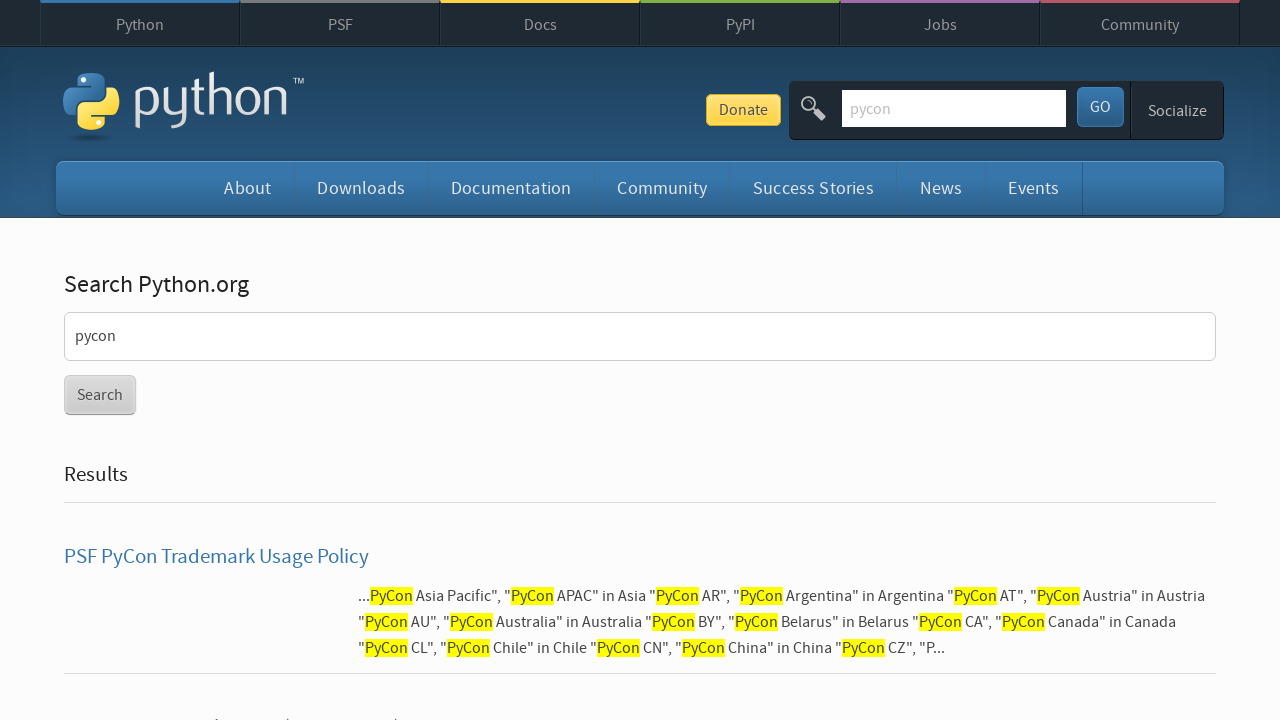

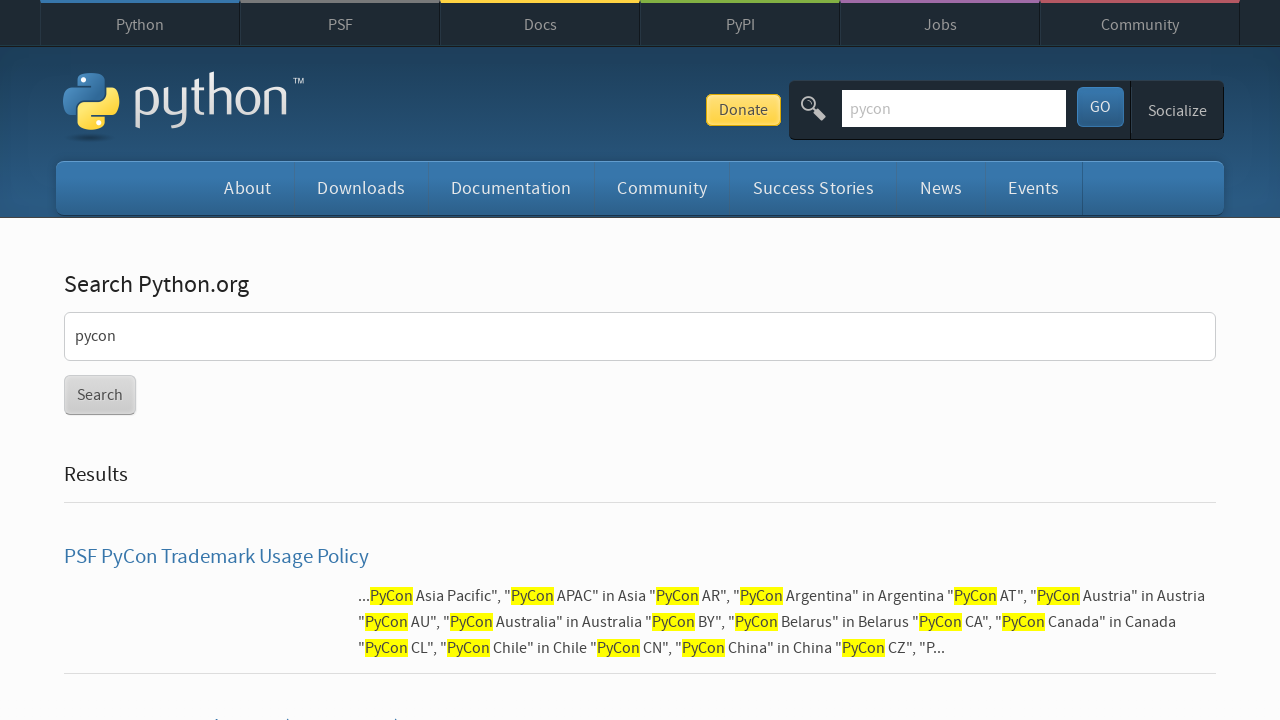